Tests window handling functionality including opening a single window, opening multiple windows, closing windows, and handling delayed window opening on the LeafGround test site.

Starting URL: https://leafground.com/window.xhtml

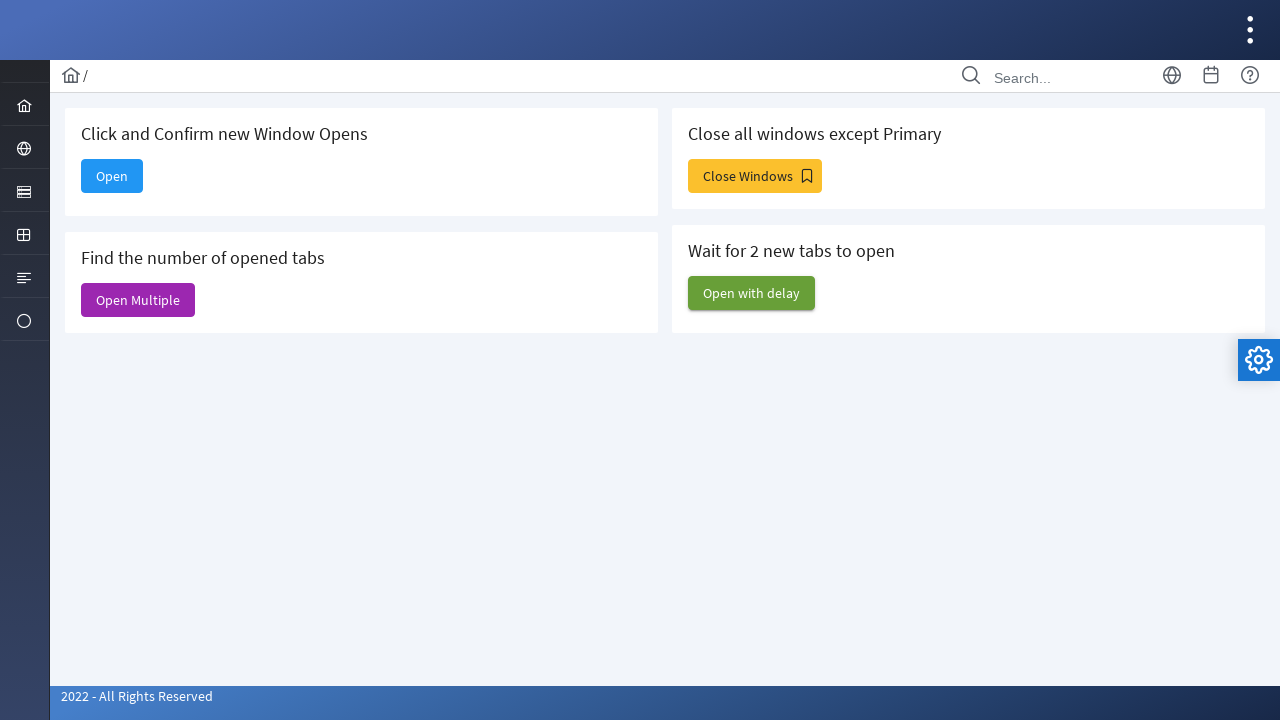

Clicked 'Open' button to open a new window at (112, 176) on xpath=//span[text()='Open']
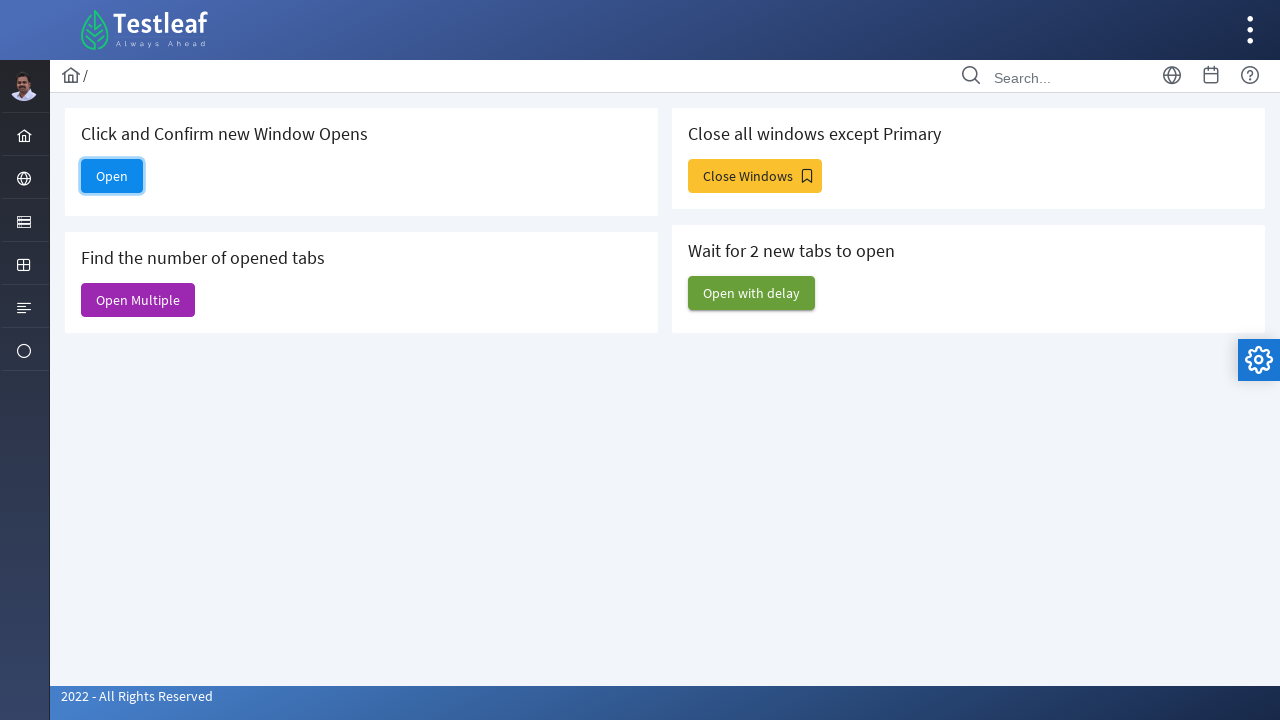

New window opened successfully
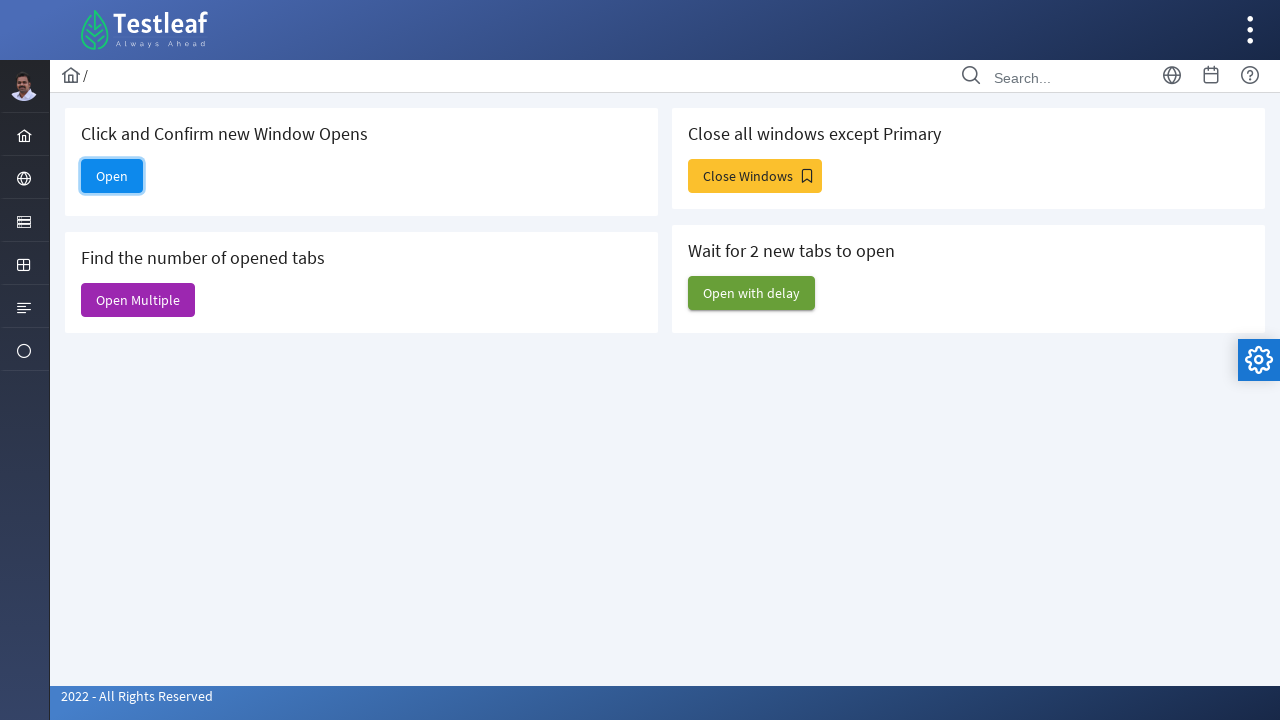

Closed the newly opened window
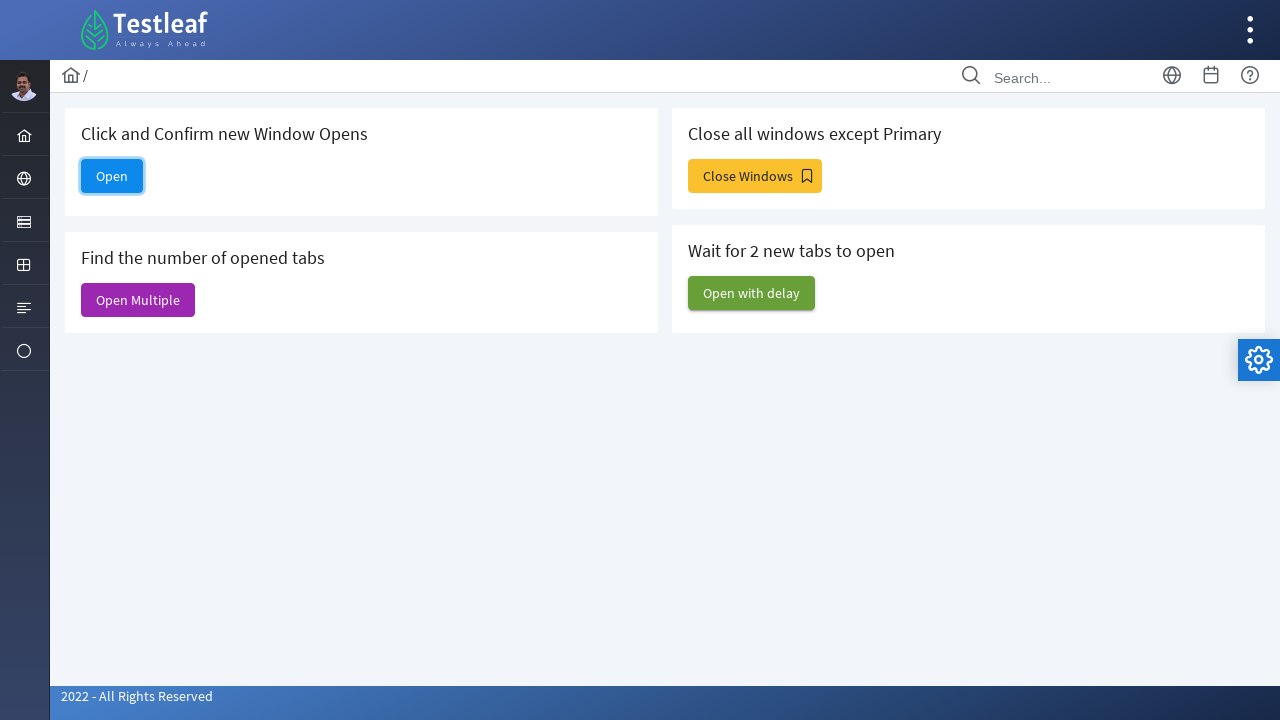

Clicked 'Open Multiple' button to open multiple windows at (138, 300) on xpath=//span[text()='Open Multiple']
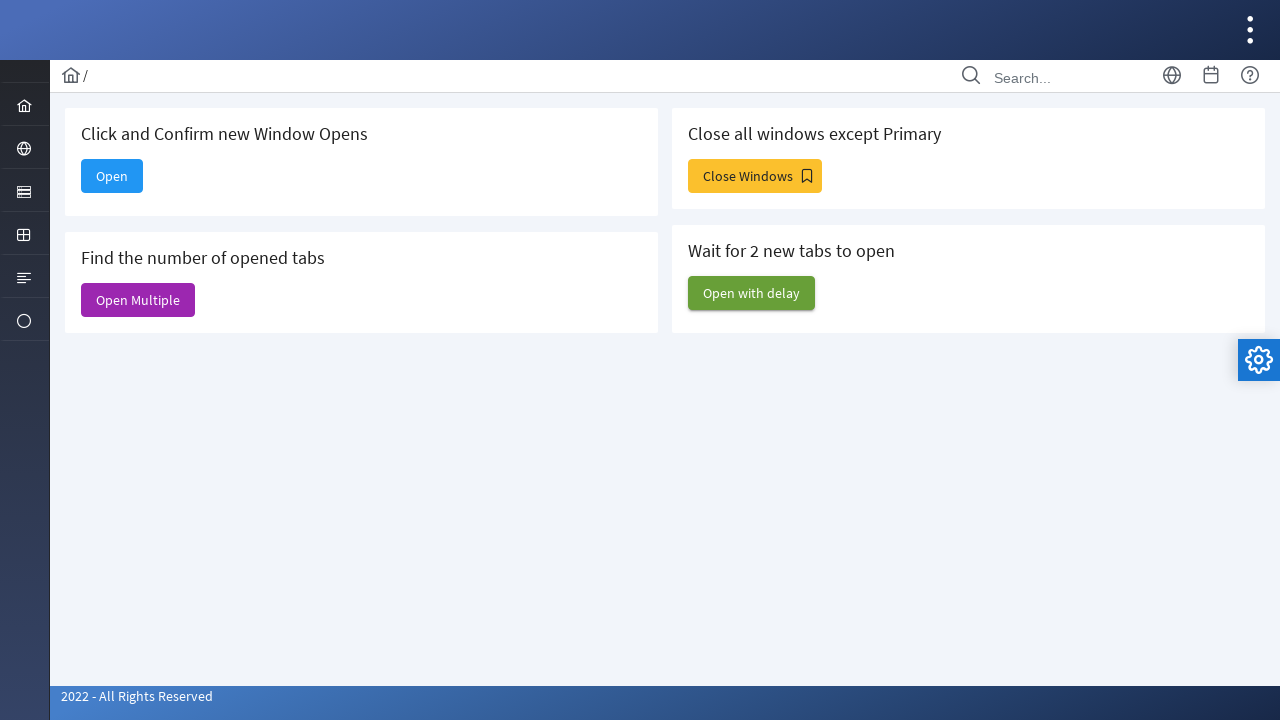

Waited 2 seconds for multiple windows to open
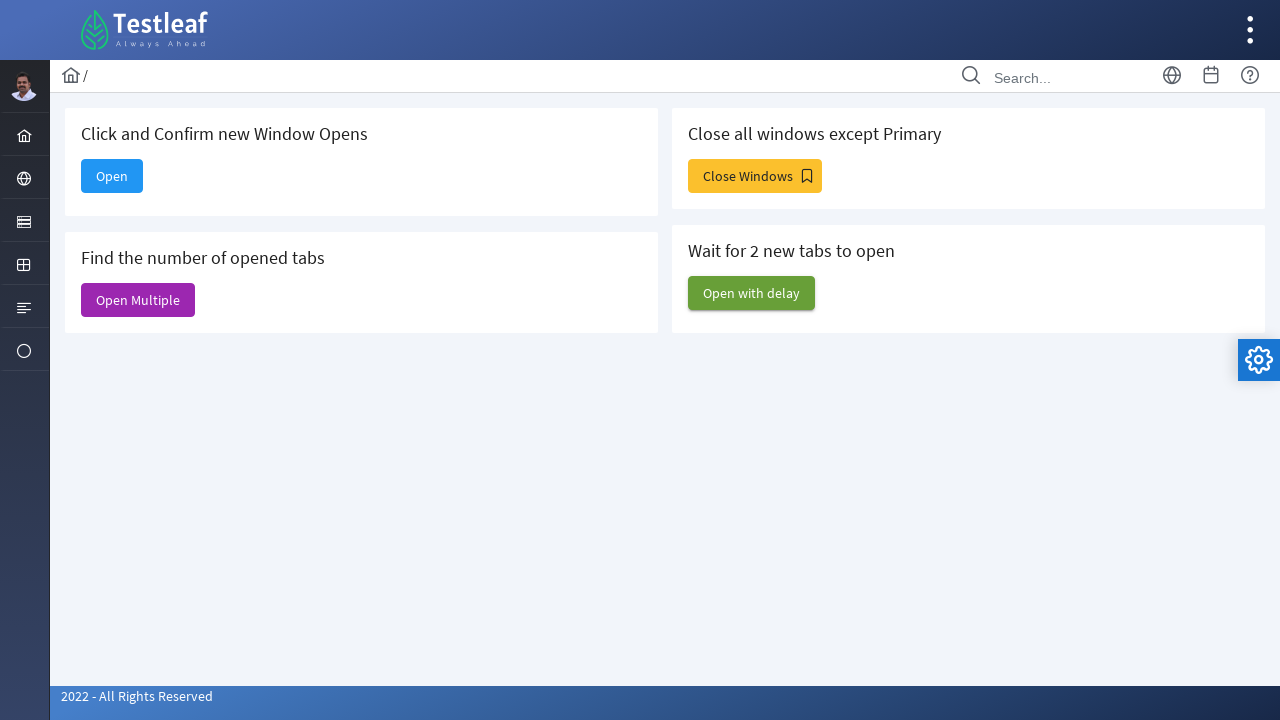

Closed all newly opened windows except the original
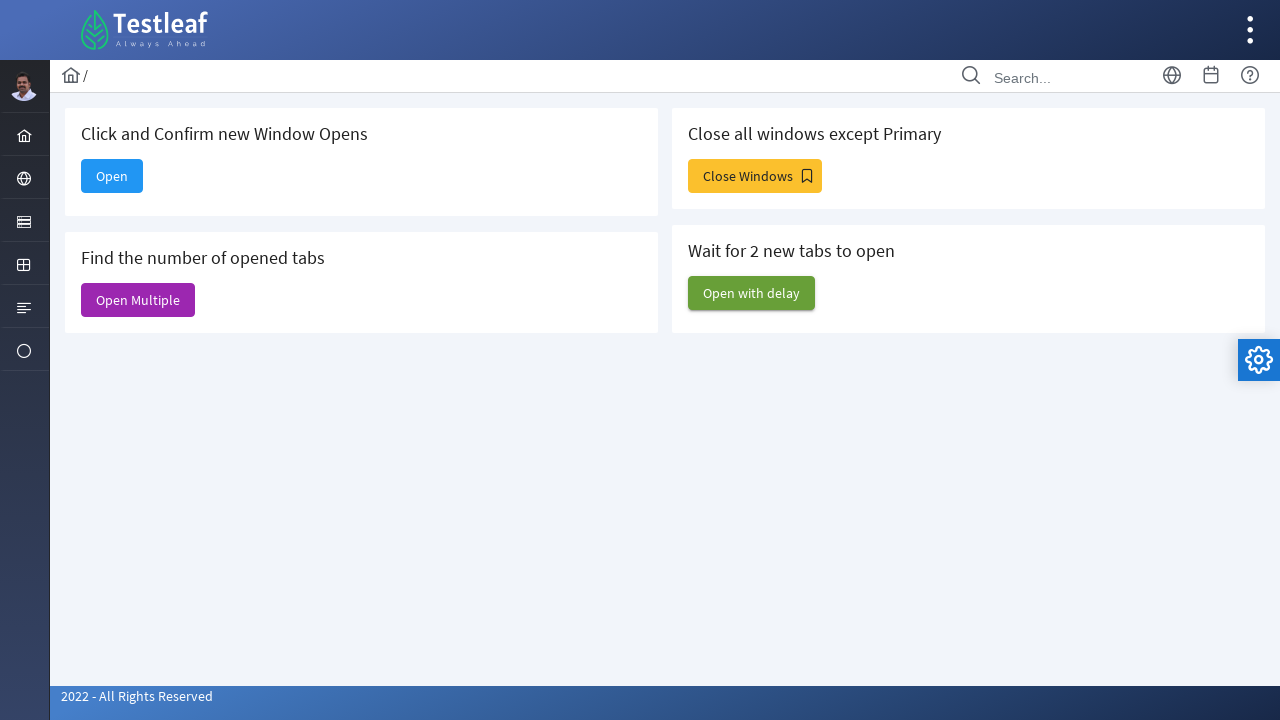

Clicked 'Close Windows' button at (755, 176) on xpath=//span[text()='Close Windows']
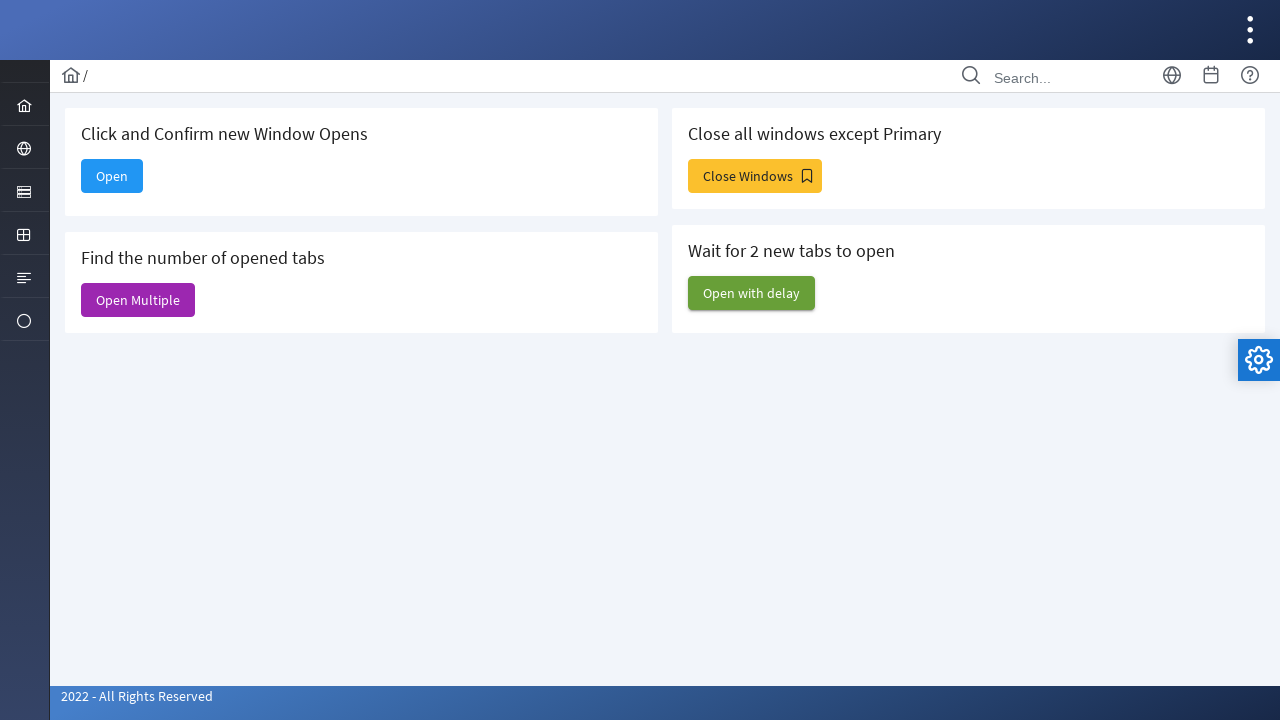

Waited 1 second after clicking 'Close Windows'
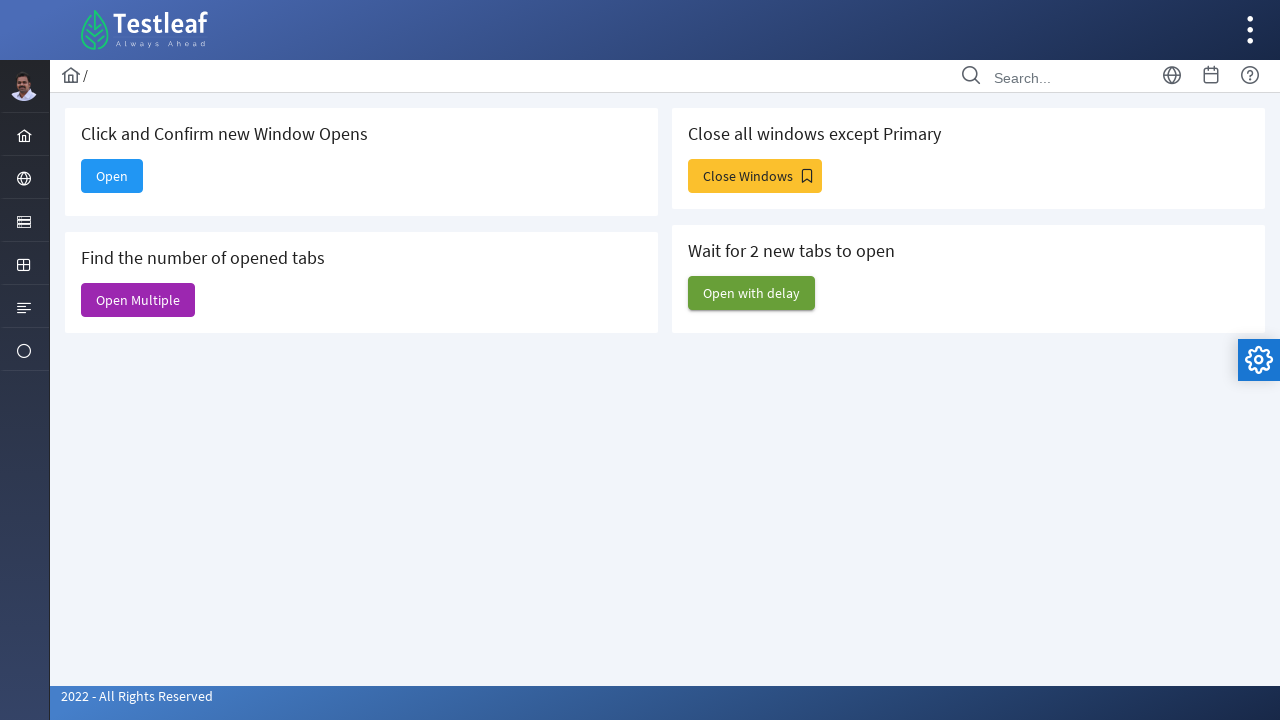

Closed any remaining newly opened windows
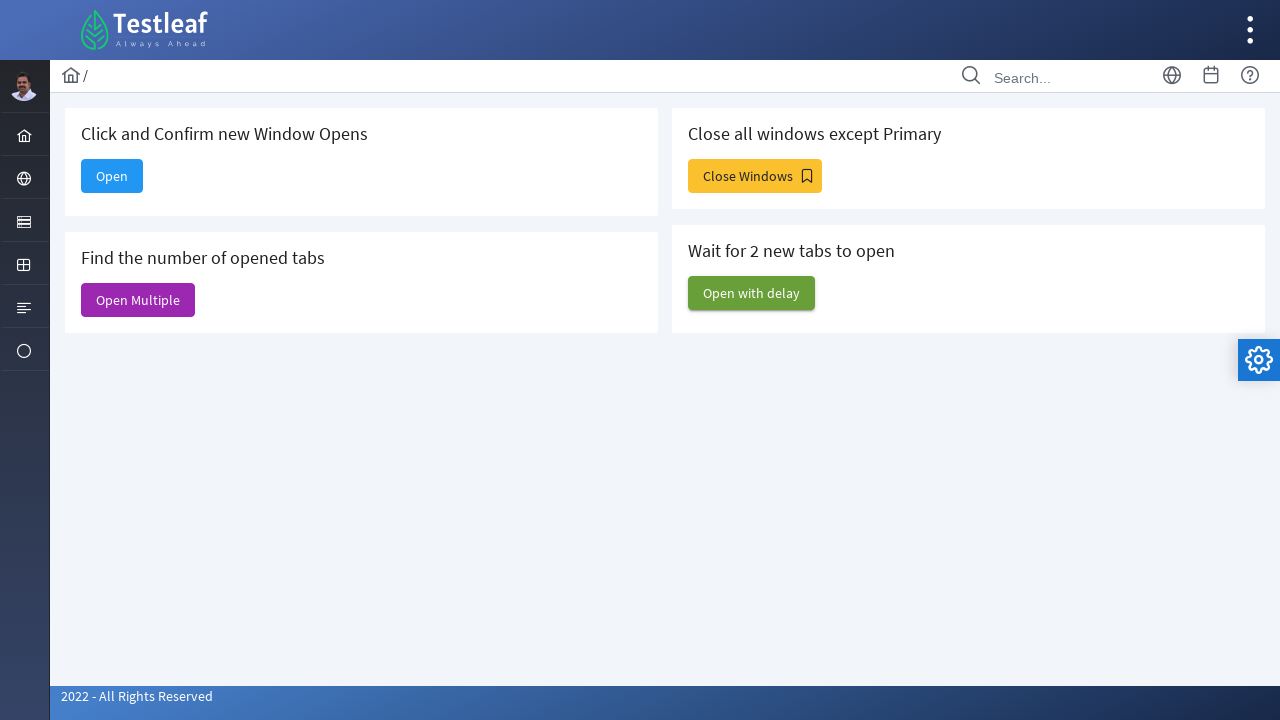

Clicked 'Open with delay' button at (752, 293) on xpath=//span[text()='Open with delay']
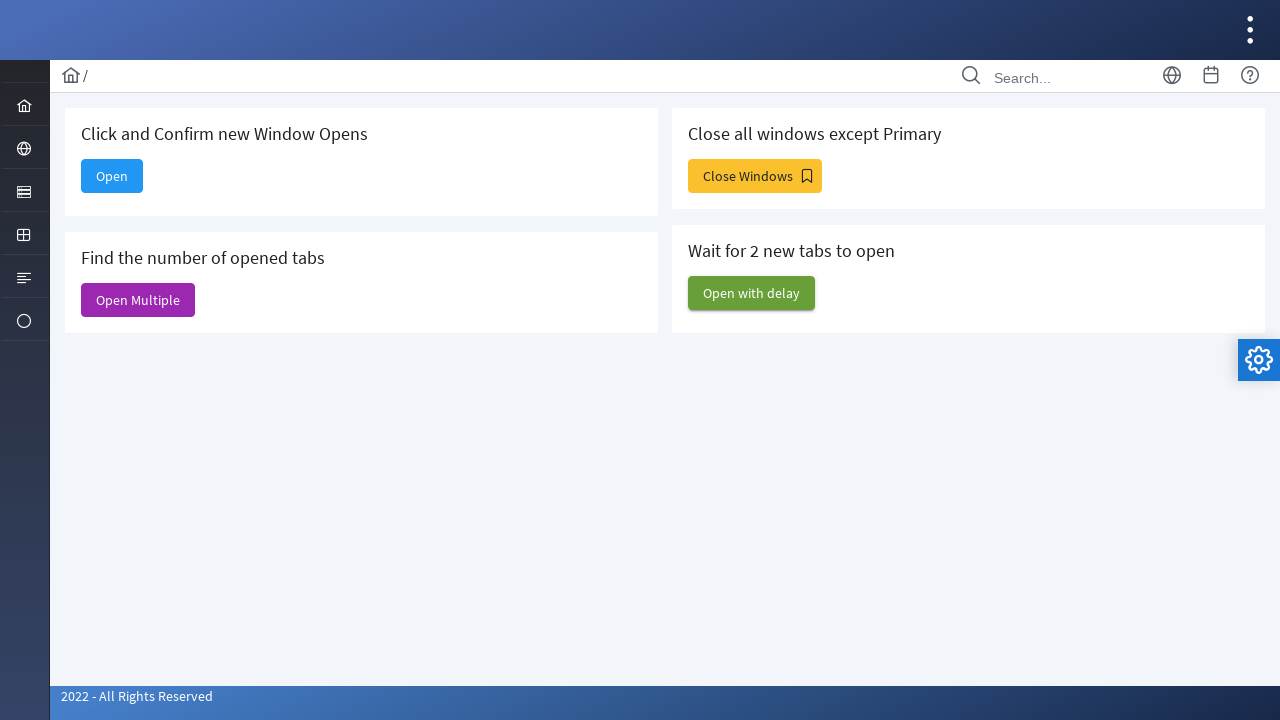

Waited 3 seconds for delayed window to open
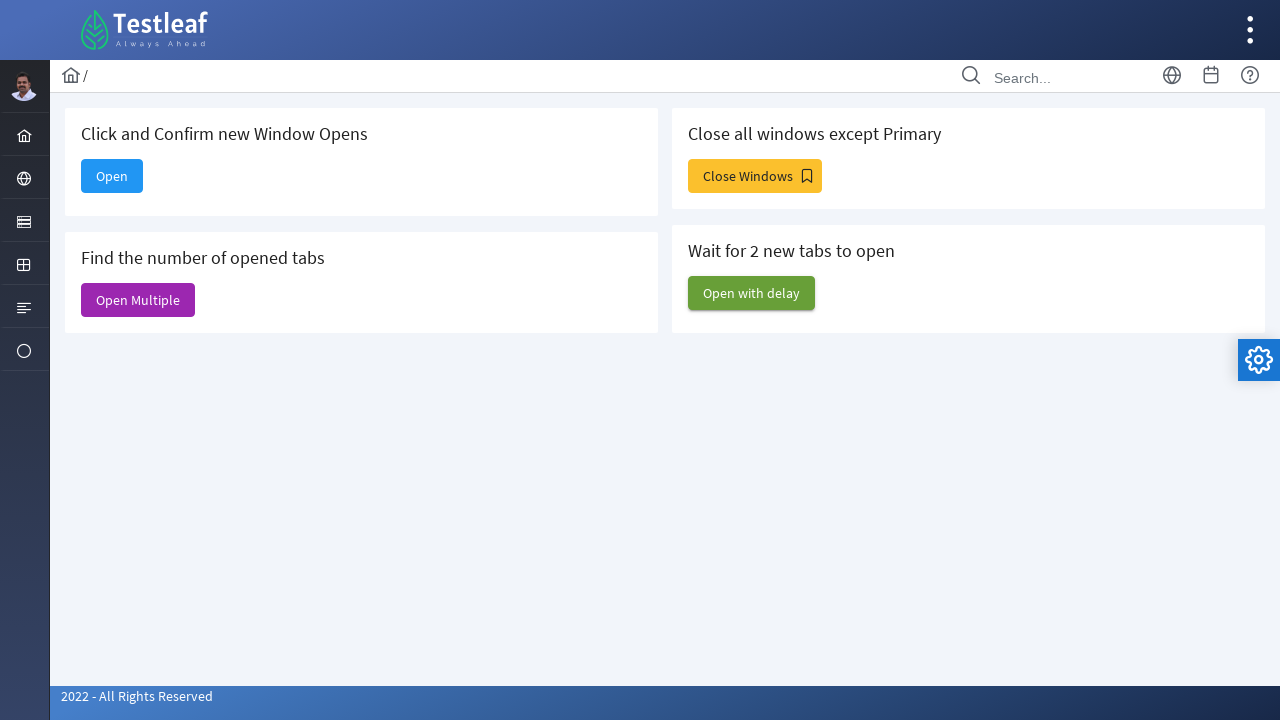

Found delayed window with 'Web Table' title - Open With Delay Window Opened Successfully
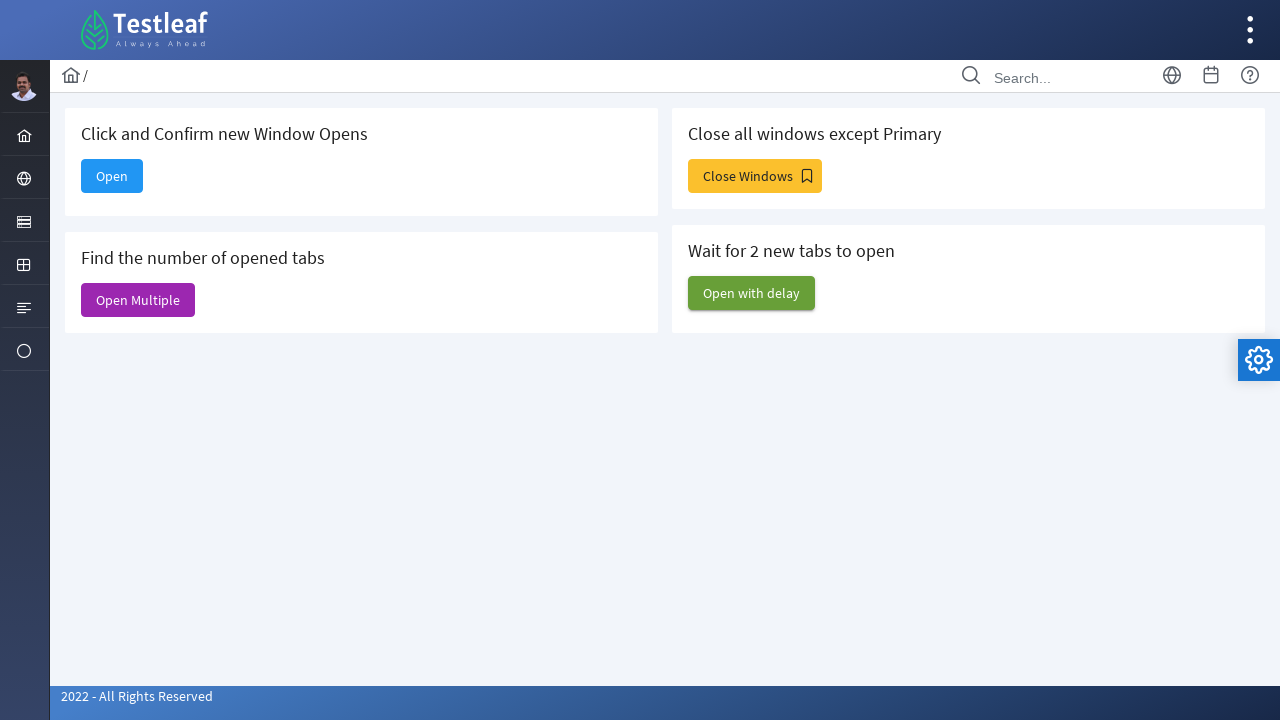

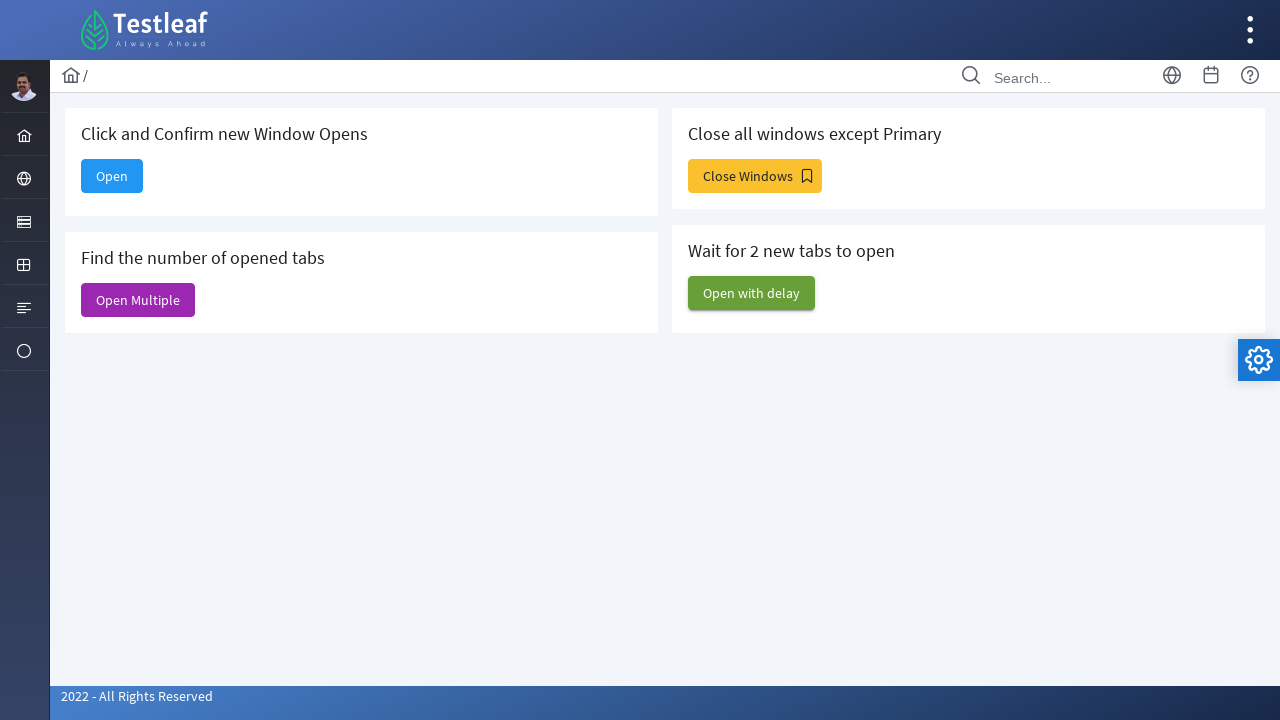